Tests filtering to display only completed items and then all items, and verifies filter highlighting

Starting URL: https://demo.playwright.dev/todomvc

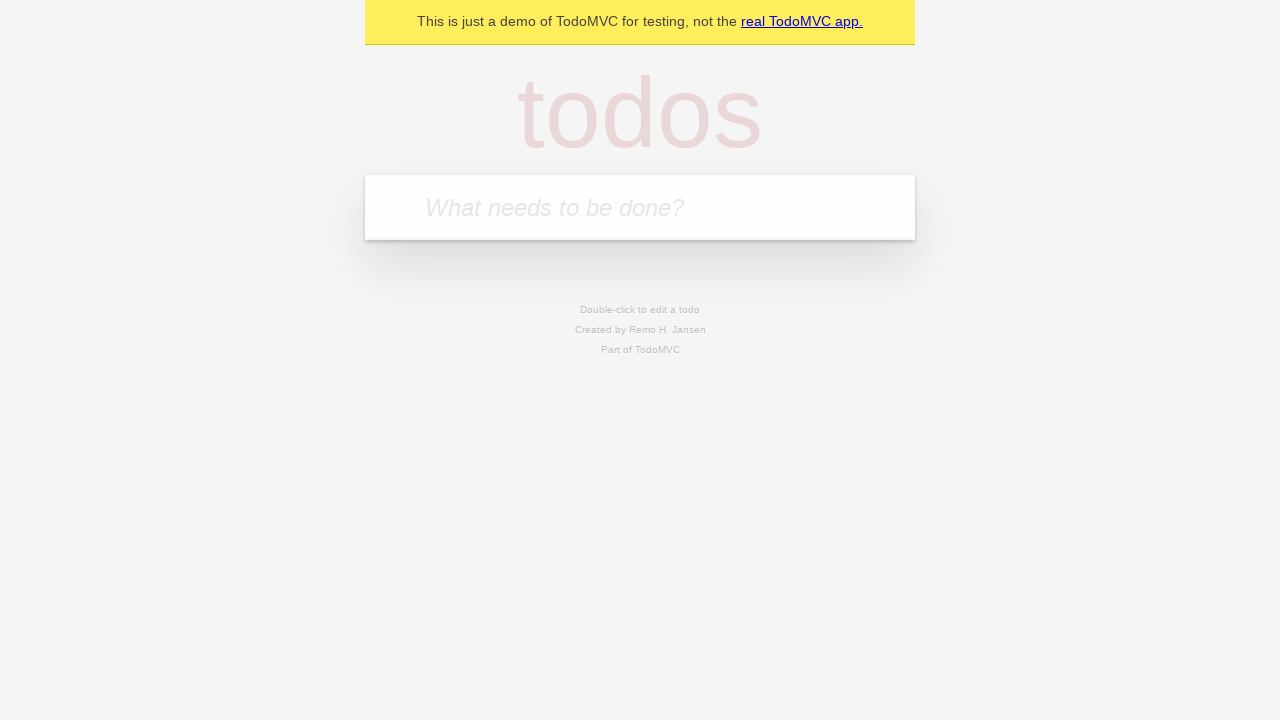

Filled todo input with 'buy some cheese' on internal:attr=[placeholder="What needs to be done?"i]
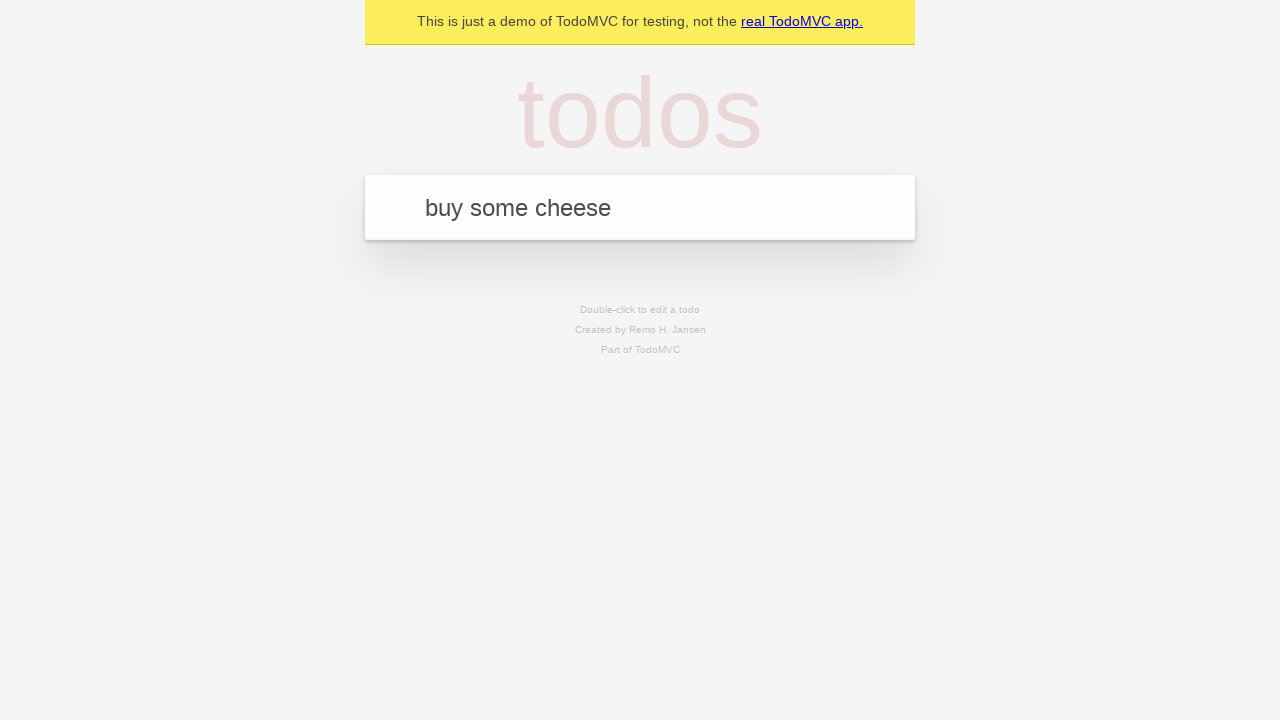

Pressed Enter to create first todo on internal:attr=[placeholder="What needs to be done?"i]
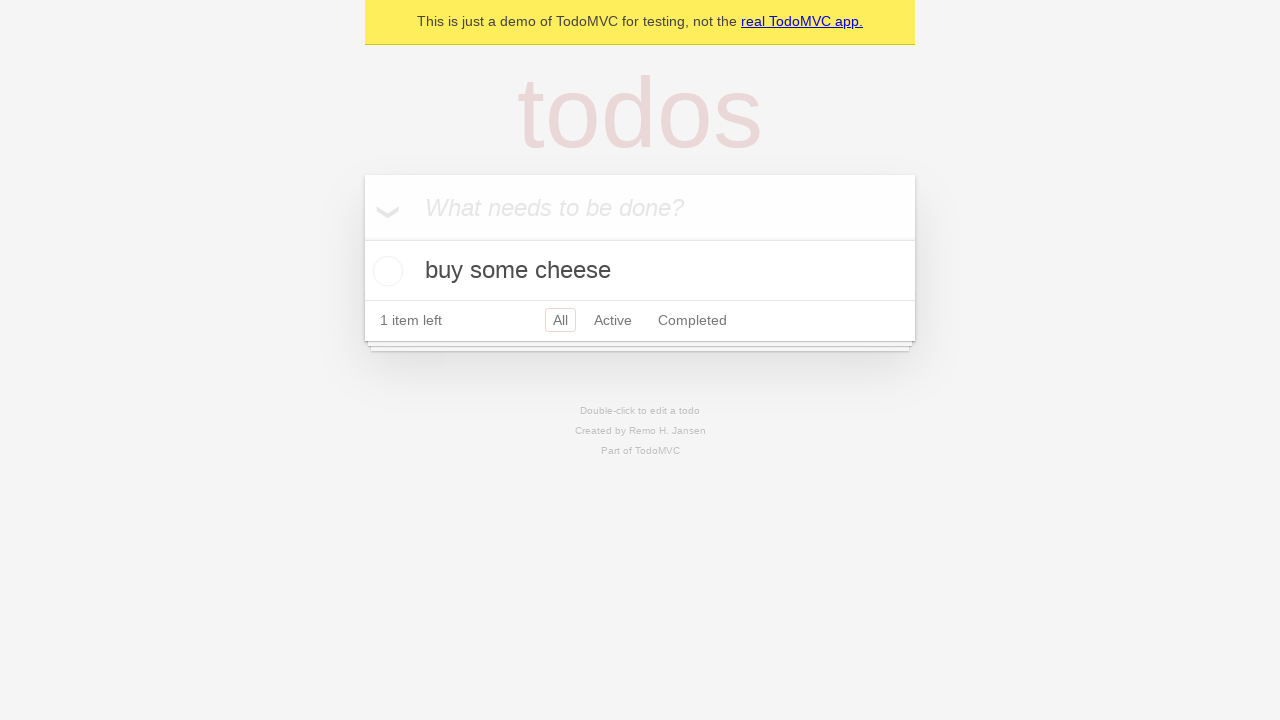

Filled todo input with 'feed the cat' on internal:attr=[placeholder="What needs to be done?"i]
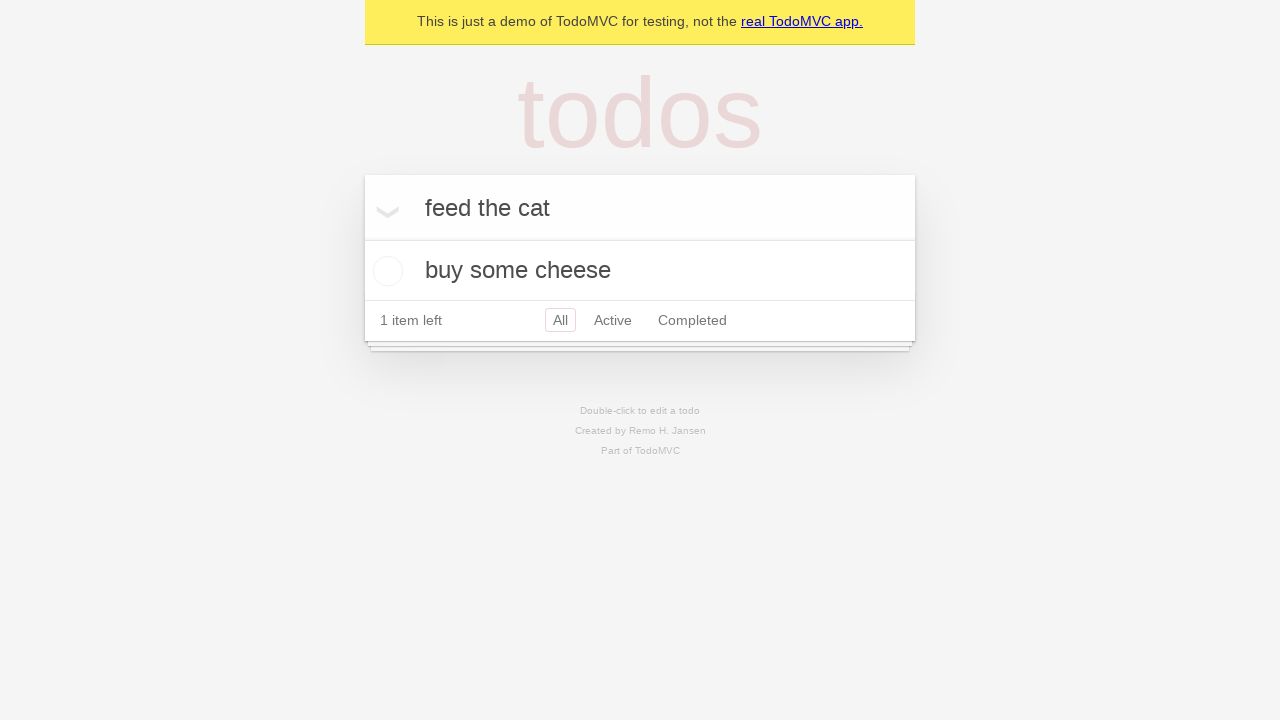

Pressed Enter to create second todo on internal:attr=[placeholder="What needs to be done?"i]
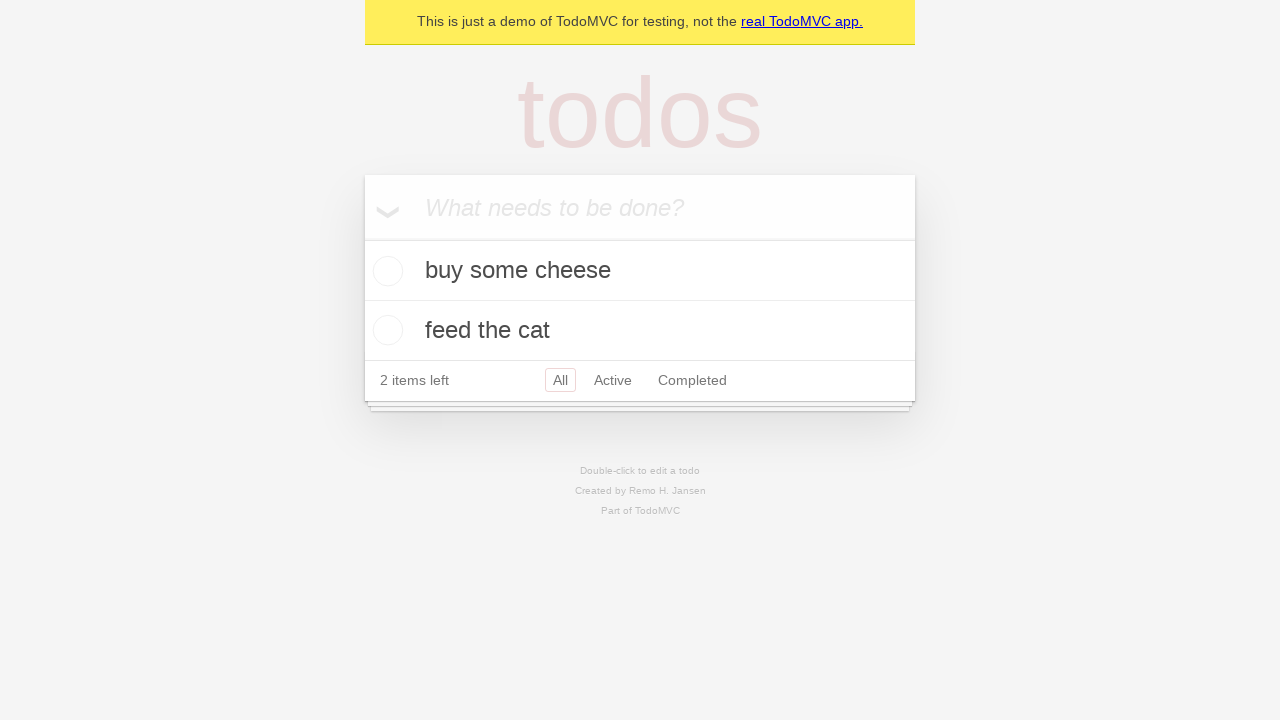

Filled todo input with 'book a doctors appointment' on internal:attr=[placeholder="What needs to be done?"i]
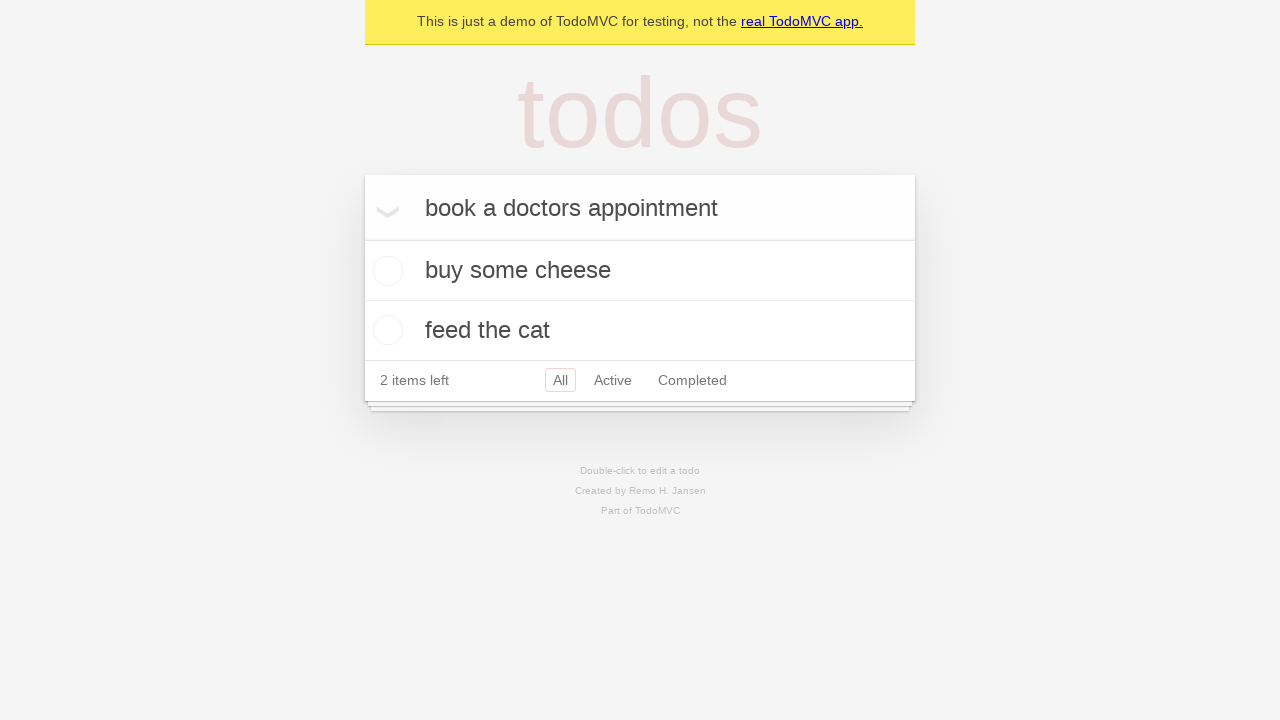

Pressed Enter to create third todo on internal:attr=[placeholder="What needs to be done?"i]
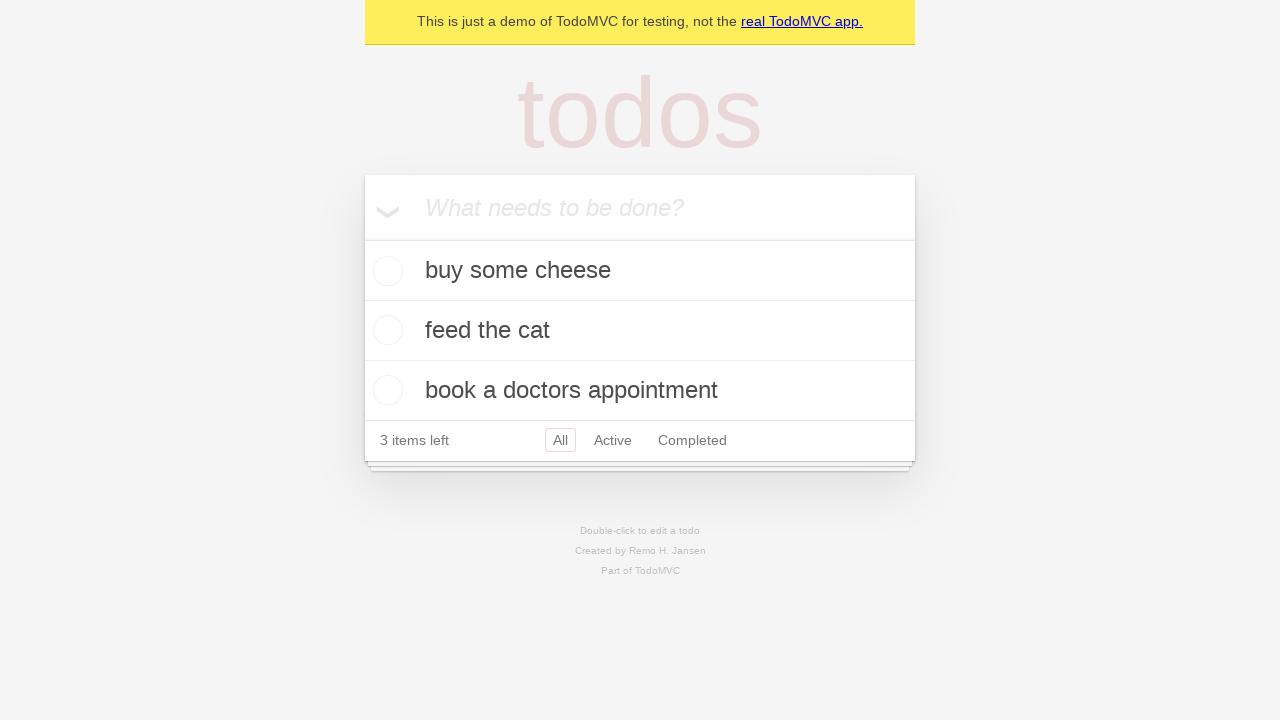

Checked the second todo item at (385, 330) on internal:testid=[data-testid="todo-item"s] >> nth=1 >> internal:role=checkbox
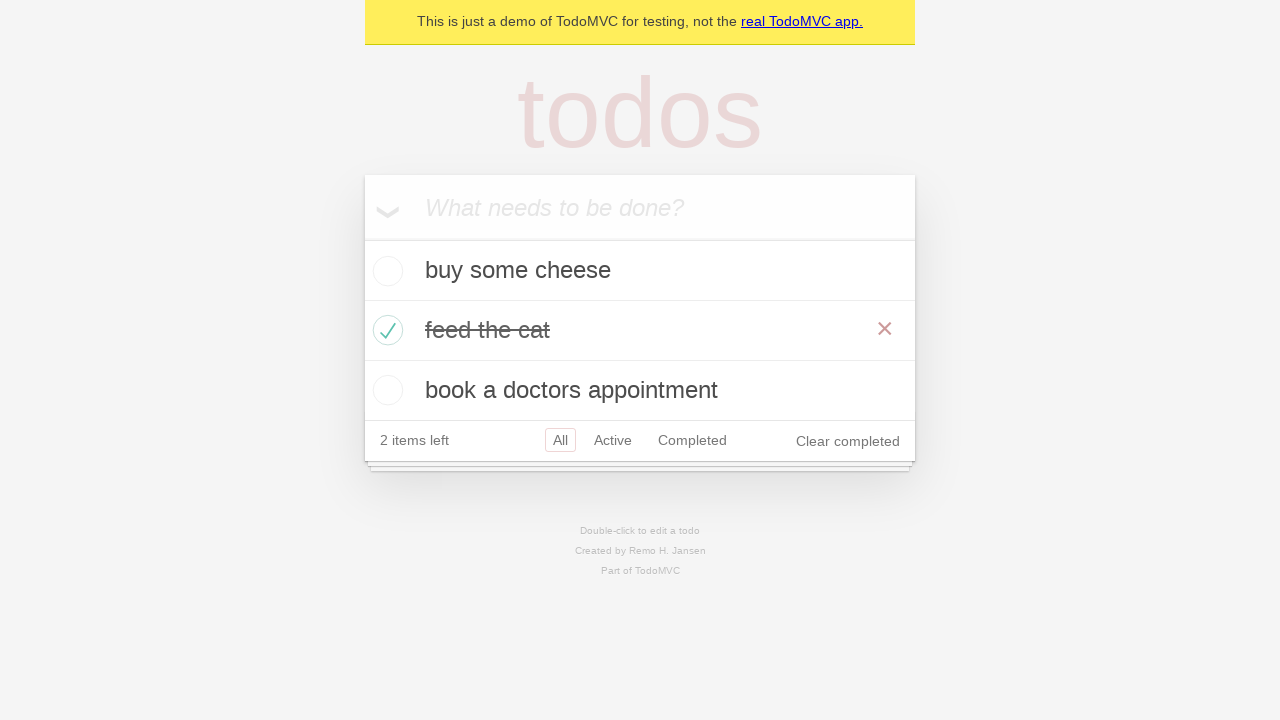

Clicked Completed filter at (692, 440) on internal:role=link[name="Completed"i]
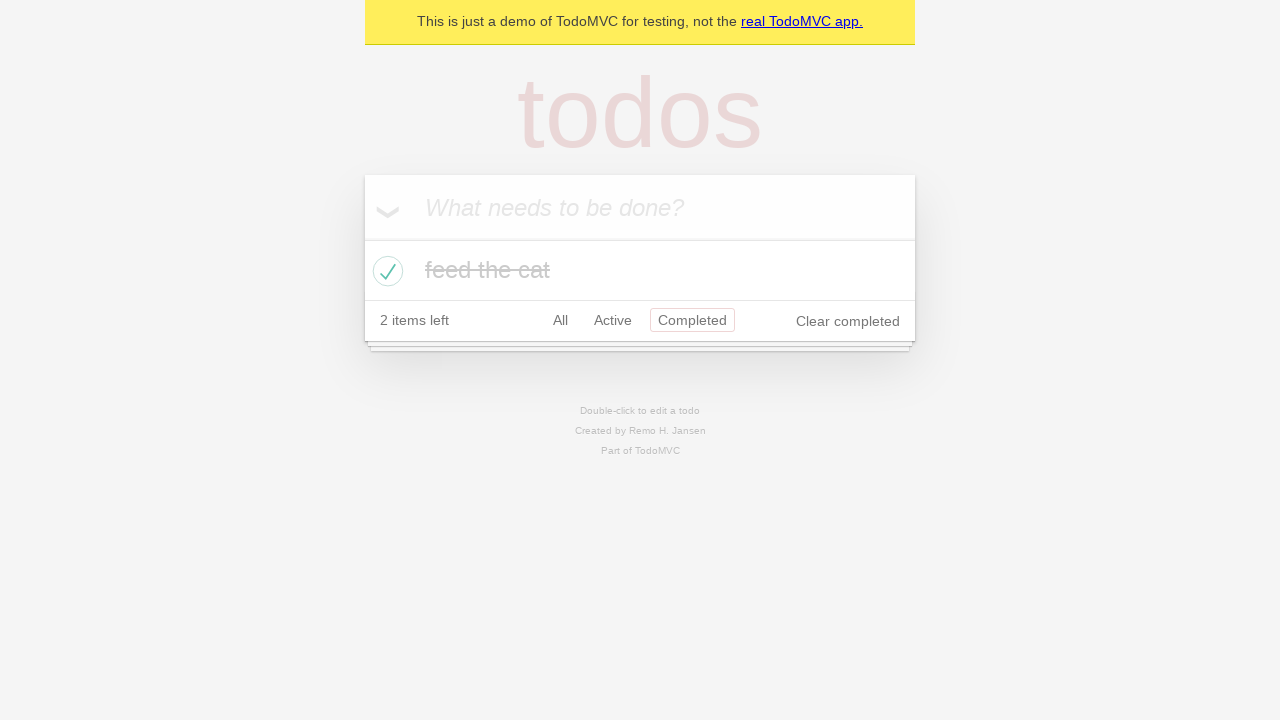

Clicked All filter at (560, 320) on internal:role=link[name="All"i]
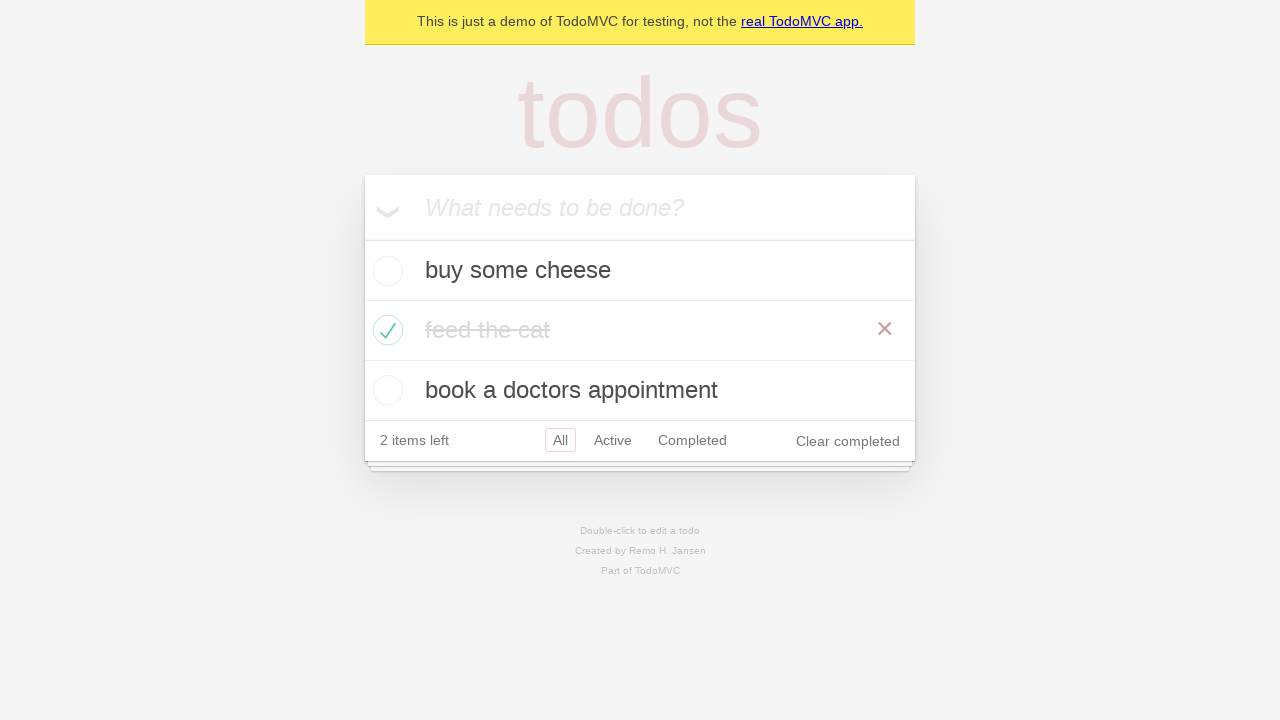

Clicked Active filter at (613, 440) on internal:role=link[name="Active"i]
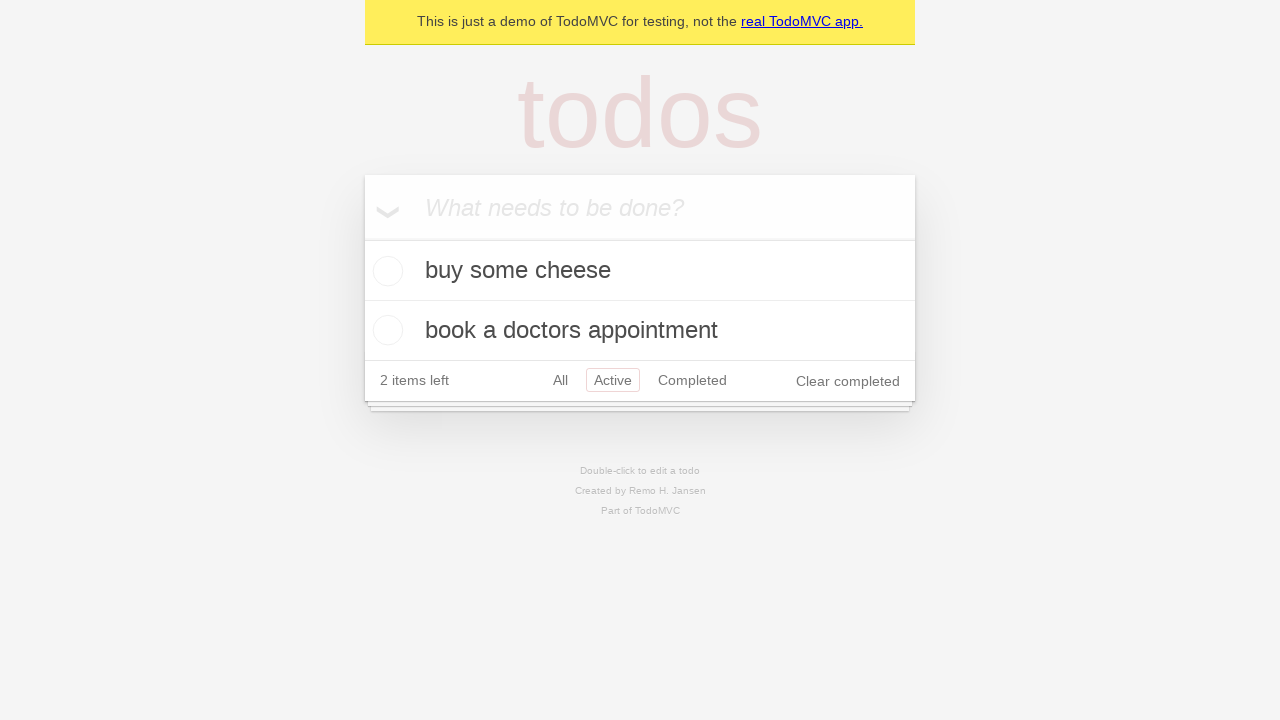

Clicked Completed filter again and verified highlighting at (692, 380) on internal:role=link[name="Completed"i]
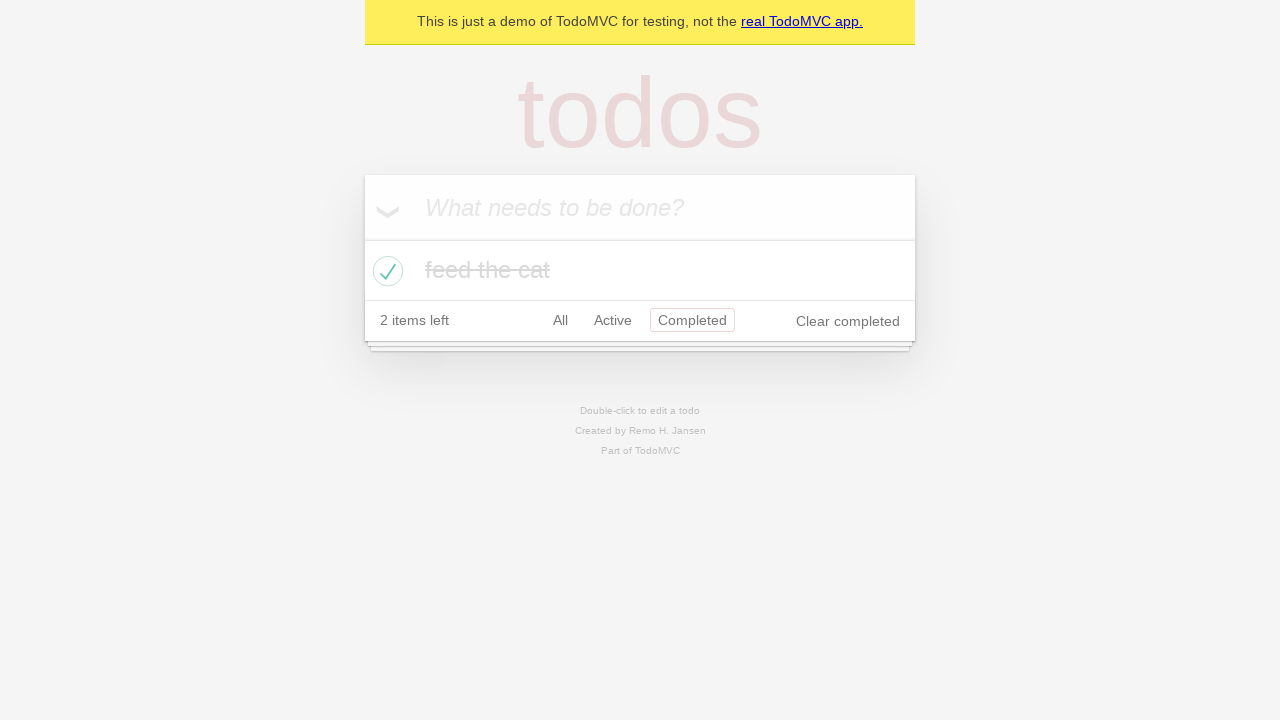

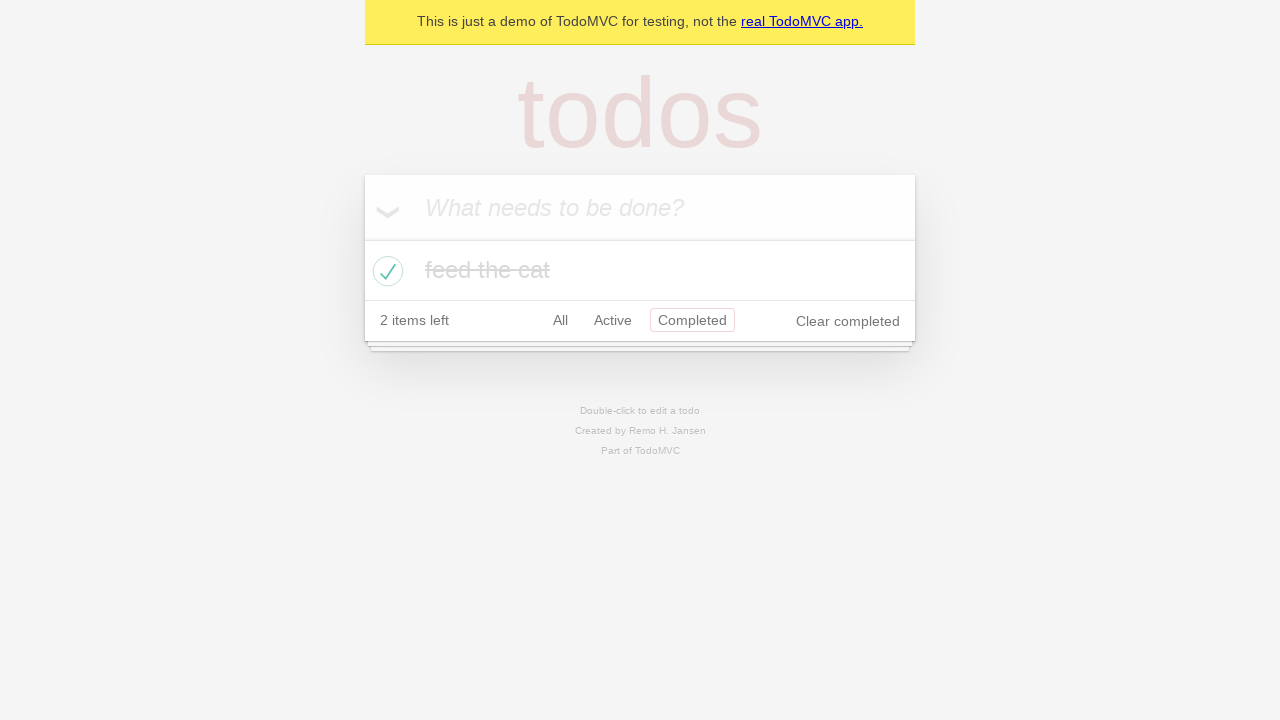